Tests closing modal dialog by clicking on the background at position 0,0

Starting URL: https://testpages.eviltester.com/styled/alerts/fake-alert-test.html

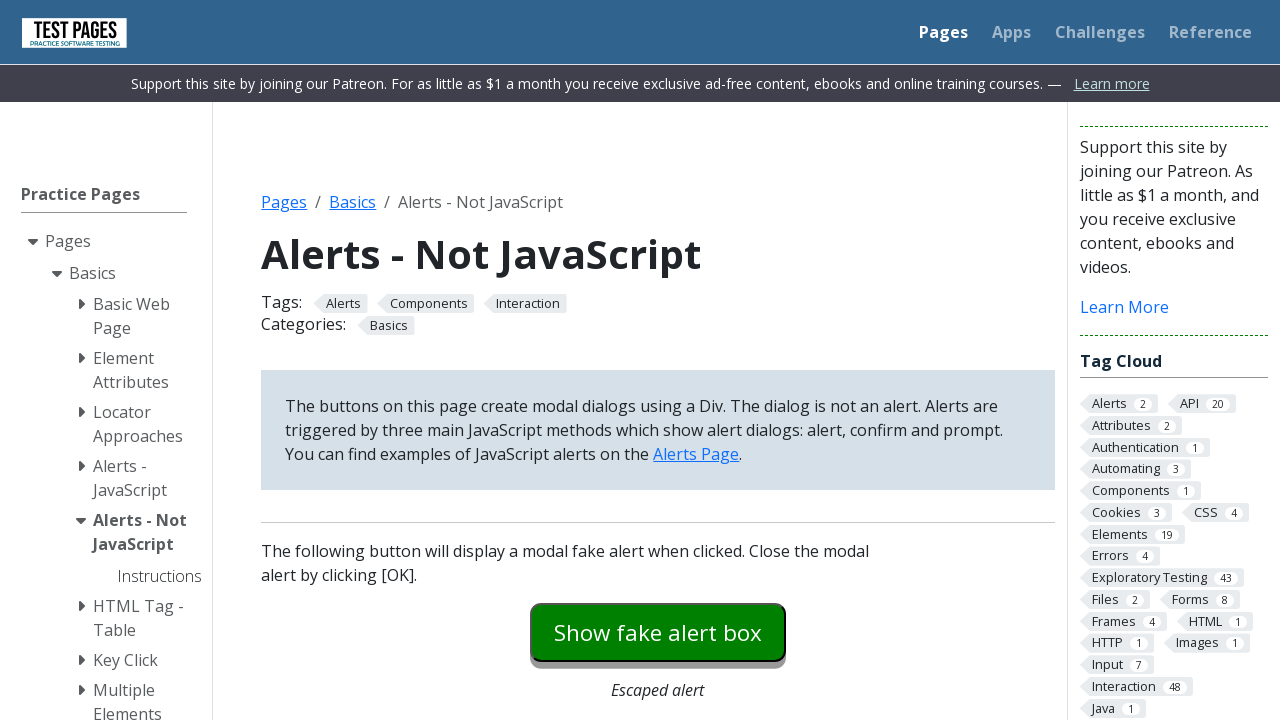

Navigated to fake alert test page
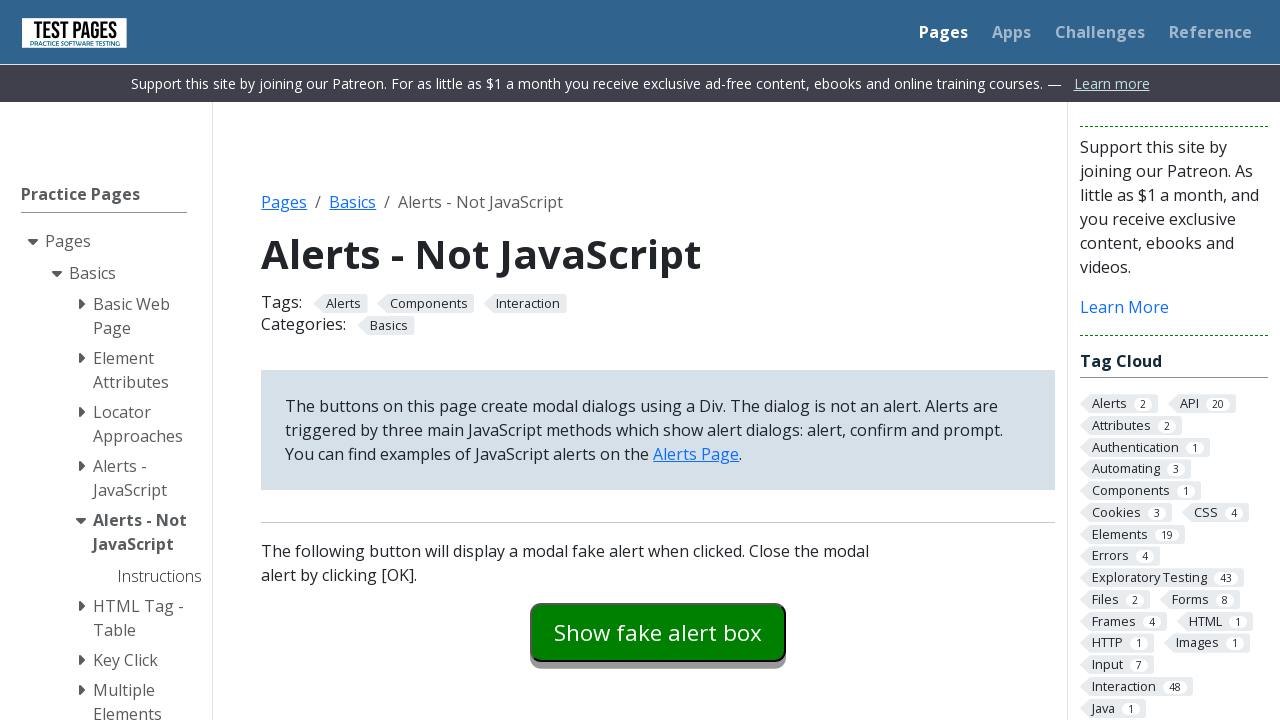

Clicked modal dialog button to open the dialog at (658, 360) on #modaldialog
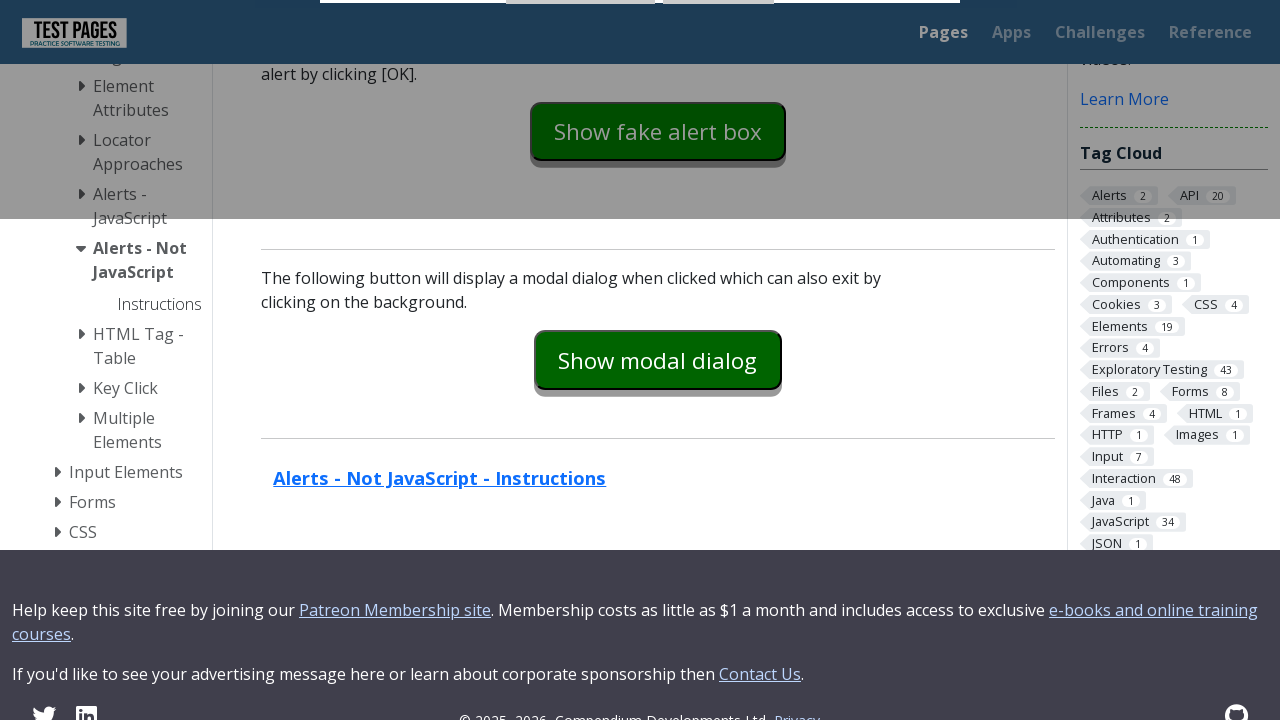

Clicked at position 0,0 on the background to close modal at (0, 0)
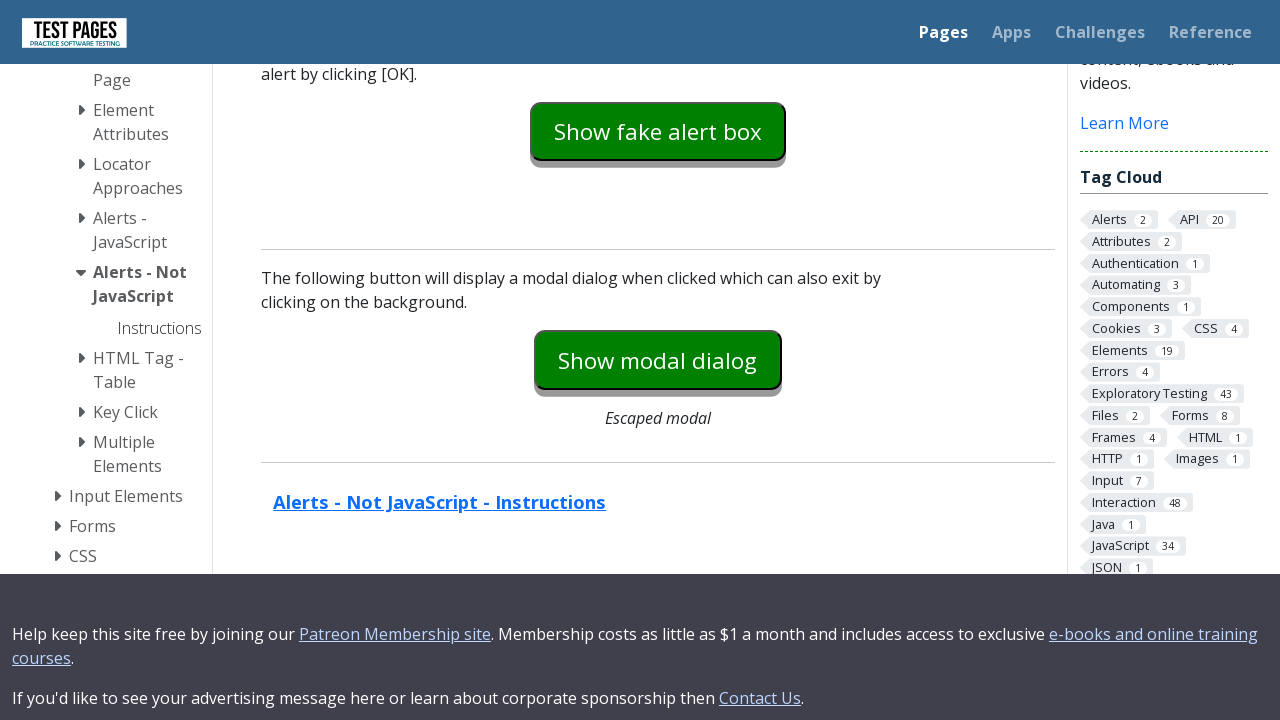

Verified dialog is hidden after background click
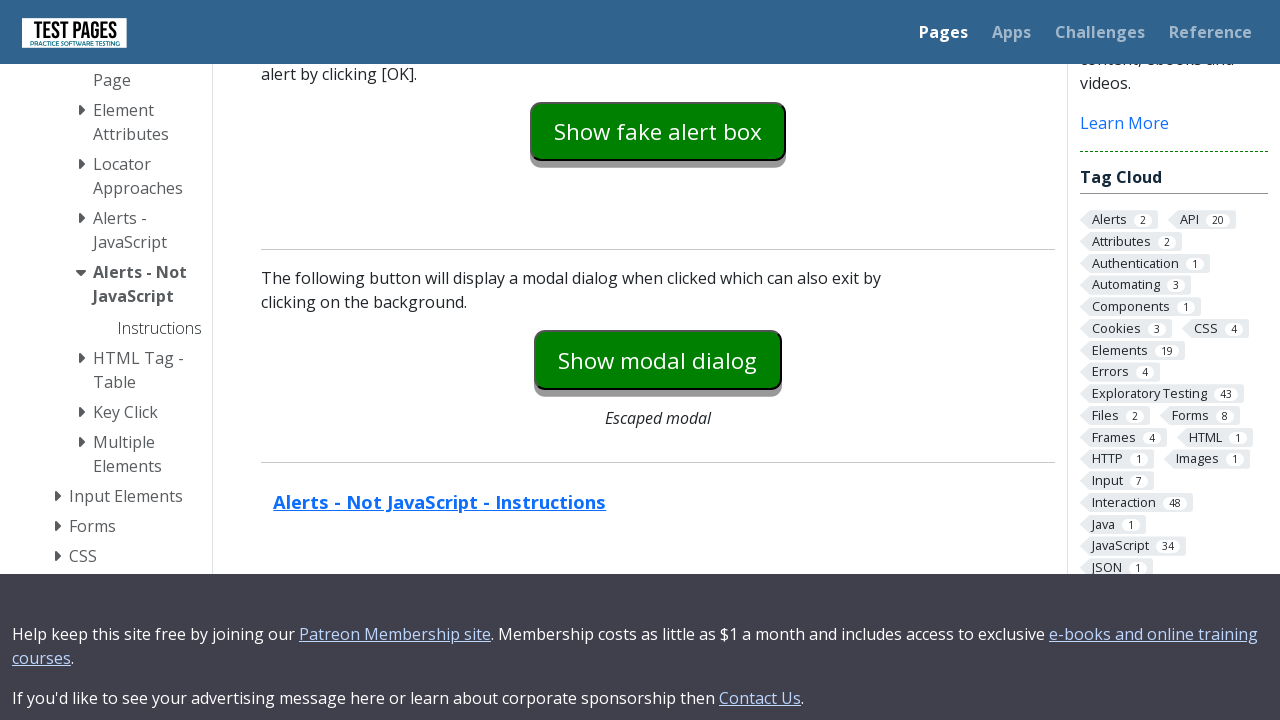

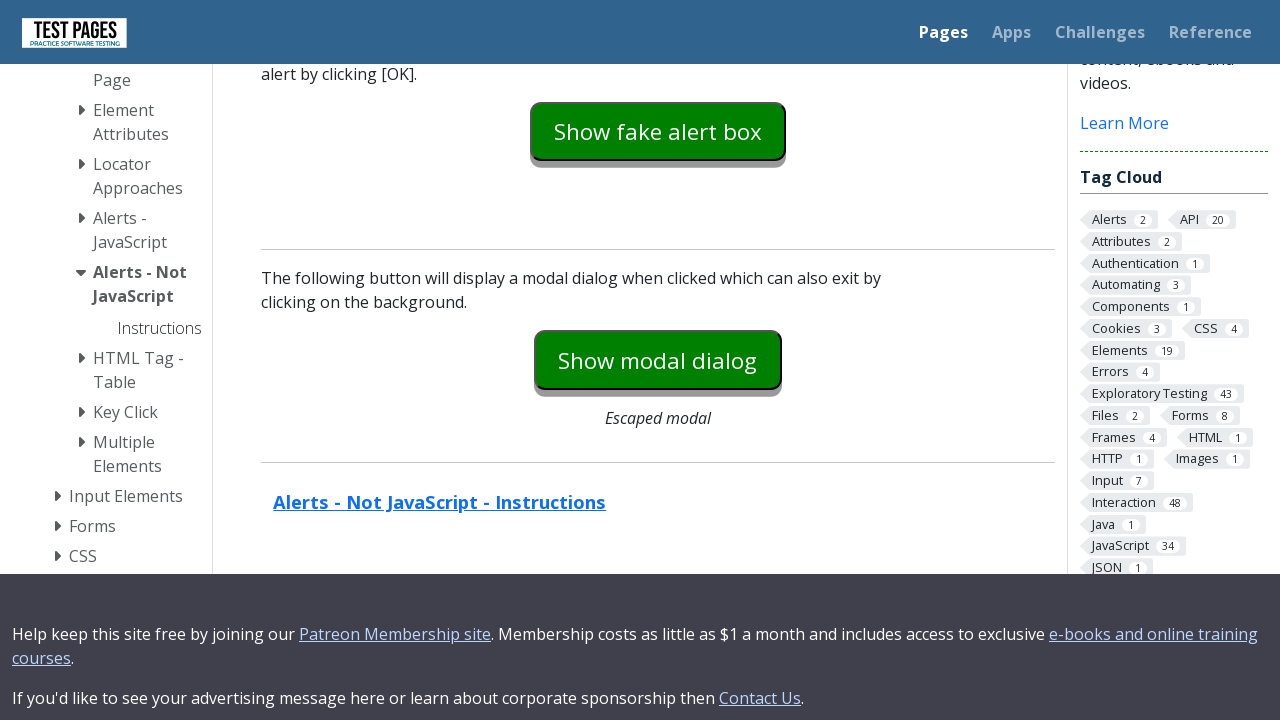